Tests AJAX form functionality by selecting "Desktop" from a category dropdown, waiting for AJAX content to load, selecting "C" from a language dropdown, and submitting the form to verify the resulting values.

Starting URL: https://testpages.herokuapp.com/styled/basic-ajax-test.html

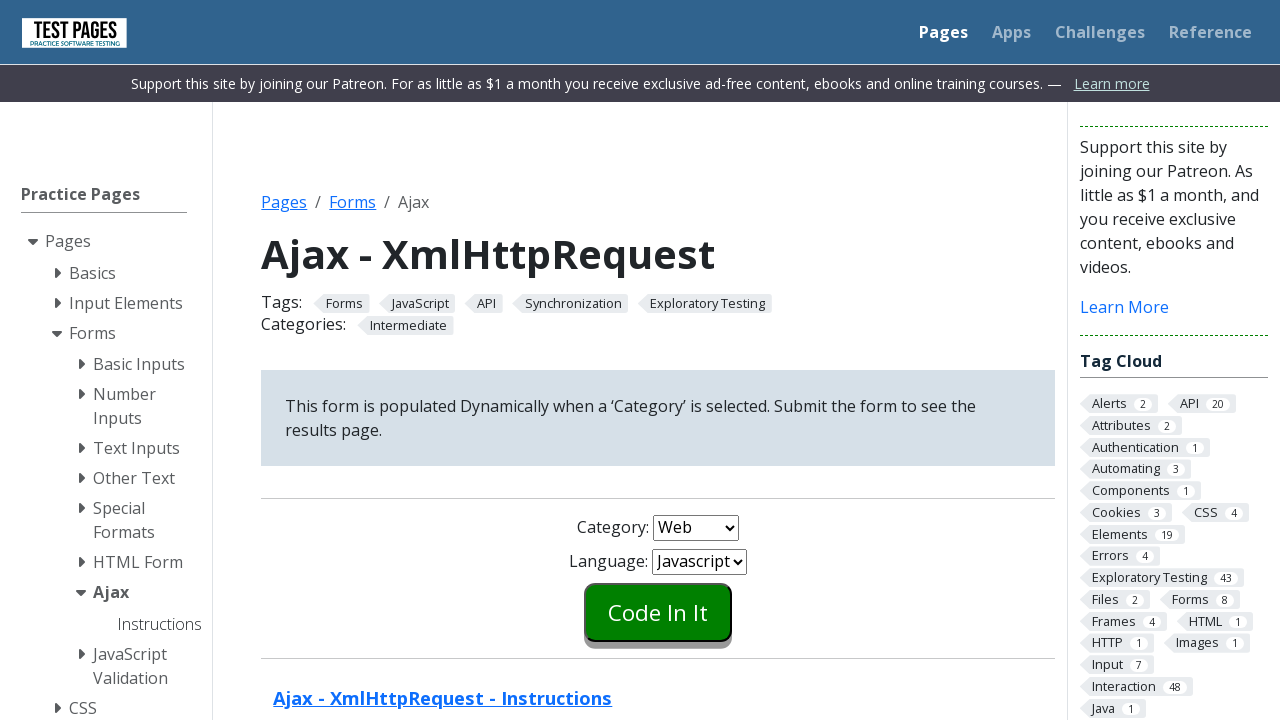

Selected 'Desktop' from category dropdown on #combo1
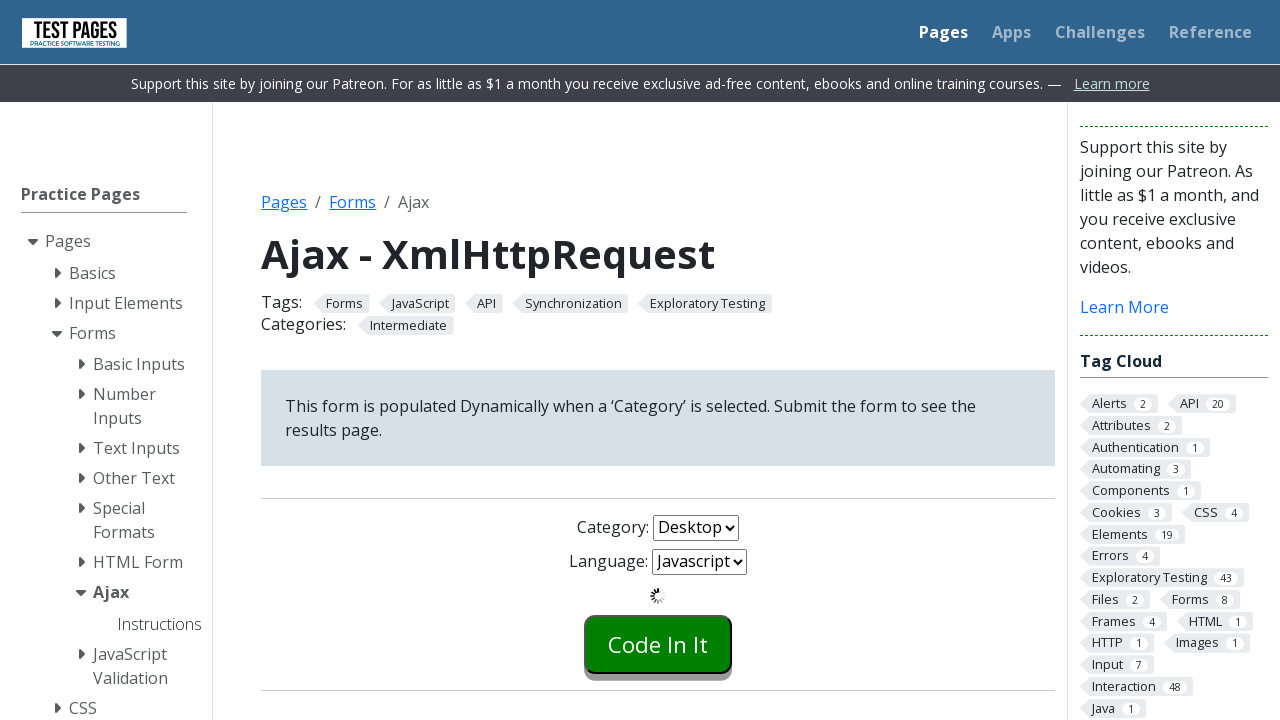

AJAX loader disappeared after selecting Desktop
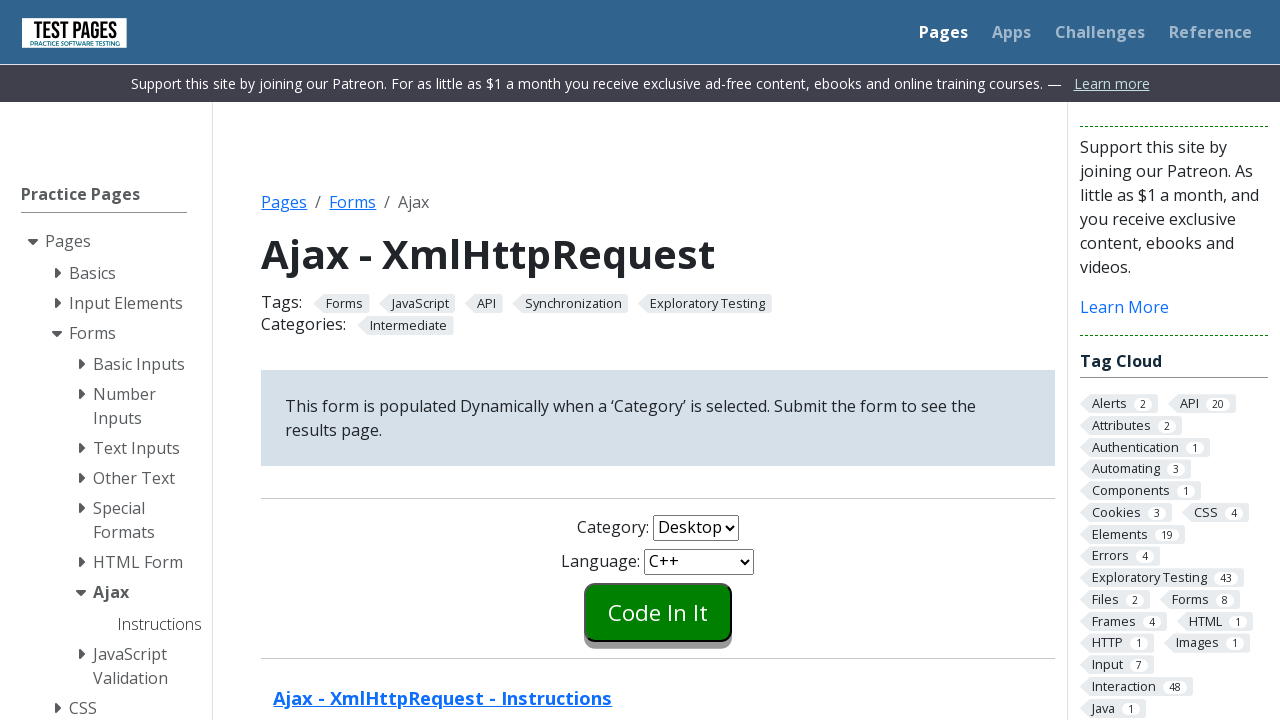

Selected 'C' from language dropdown on #combo2
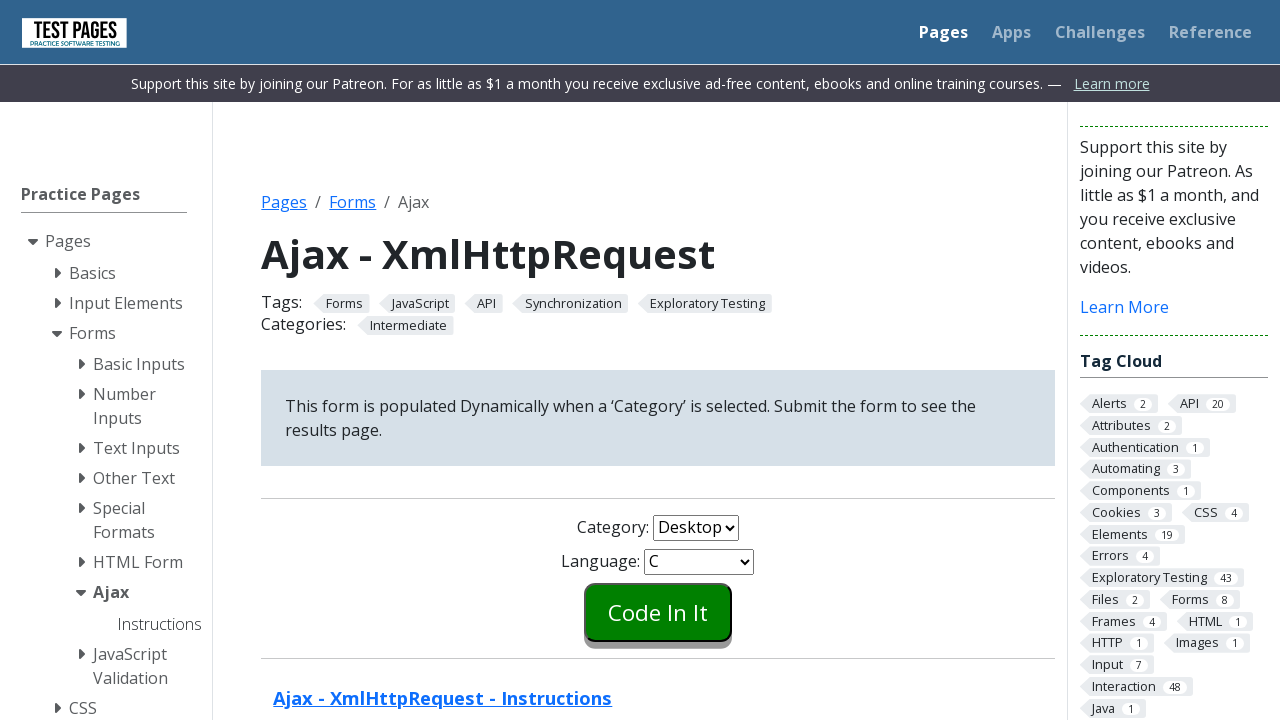

Clicked submit button at (658, 612) on input[name='submitbutton']
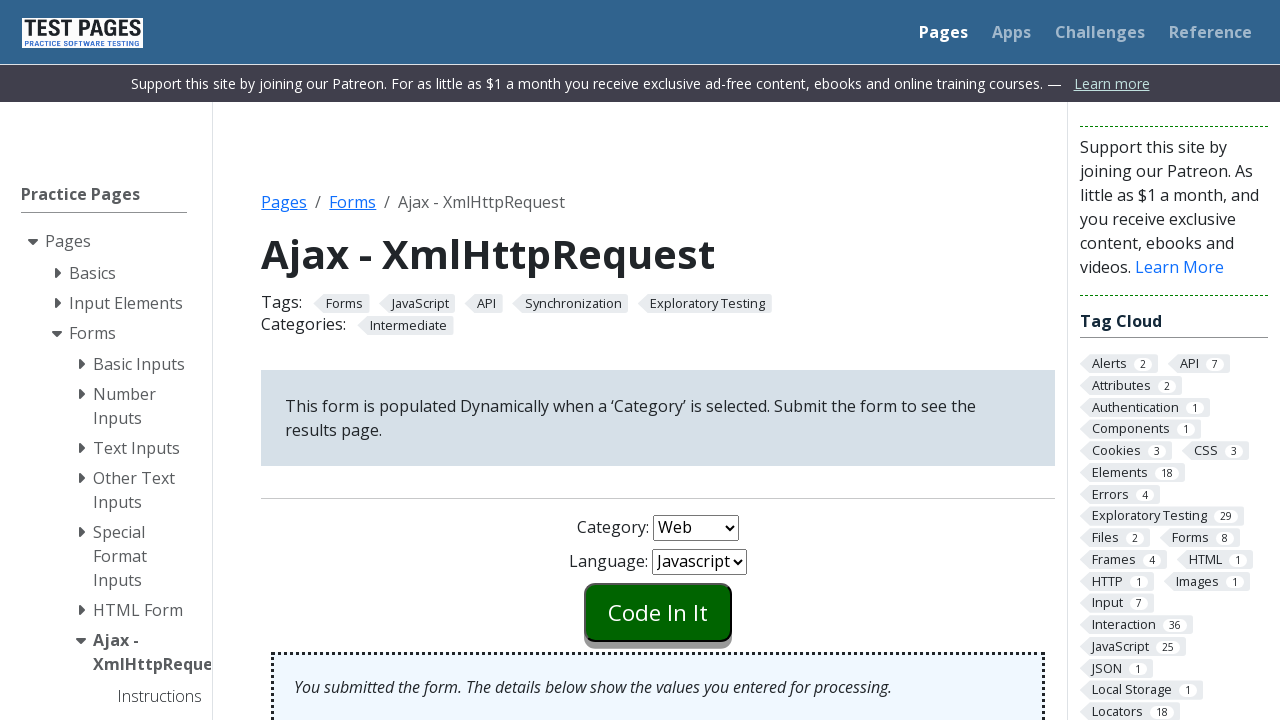

Results ID field appeared
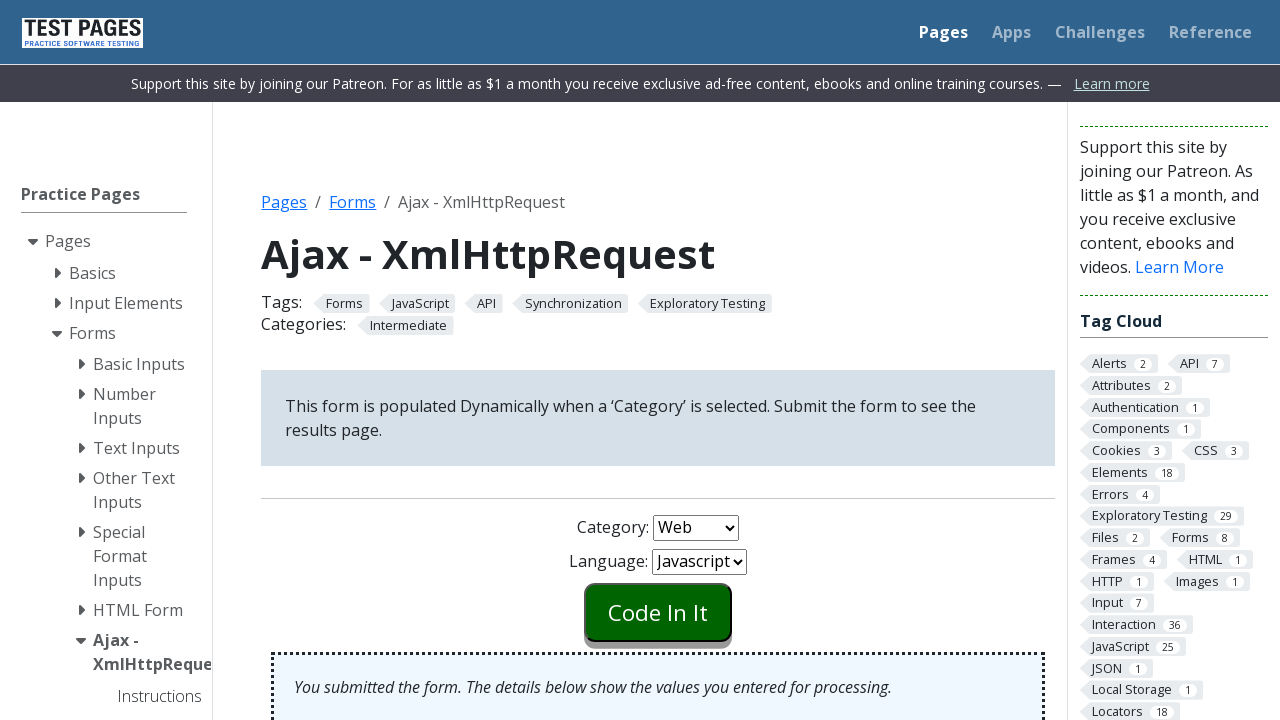

Results language ID field appeared
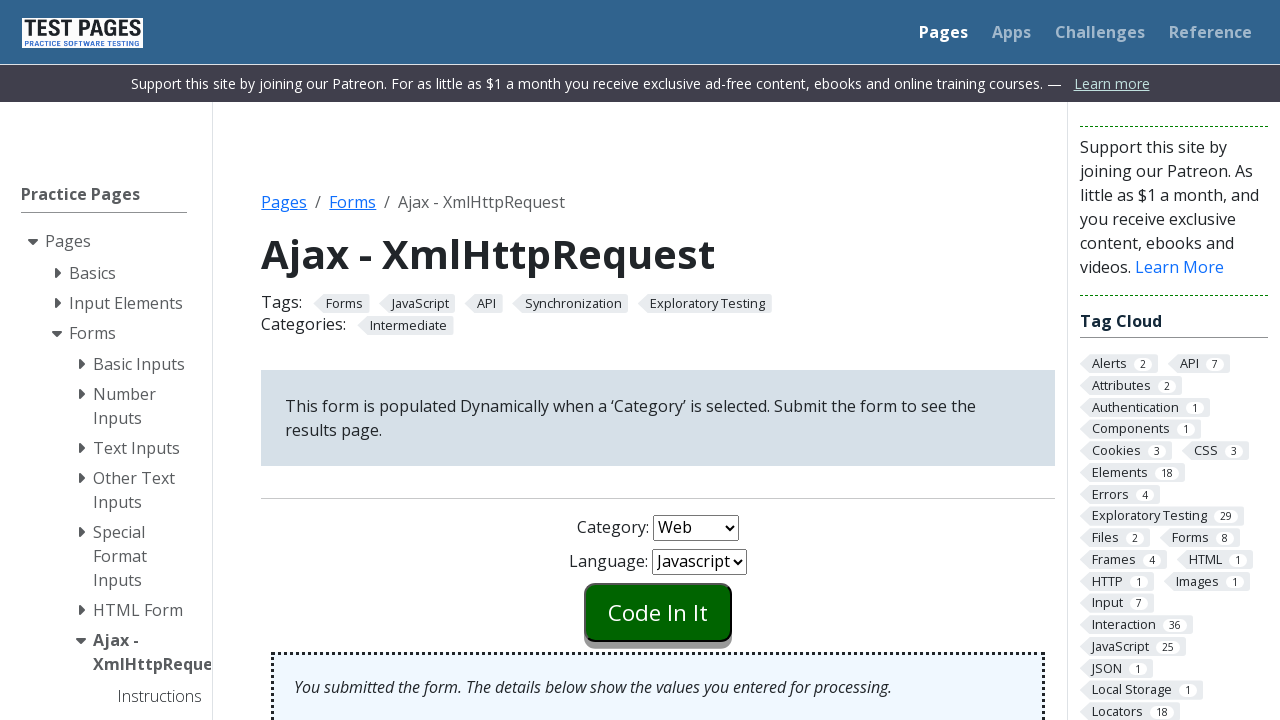

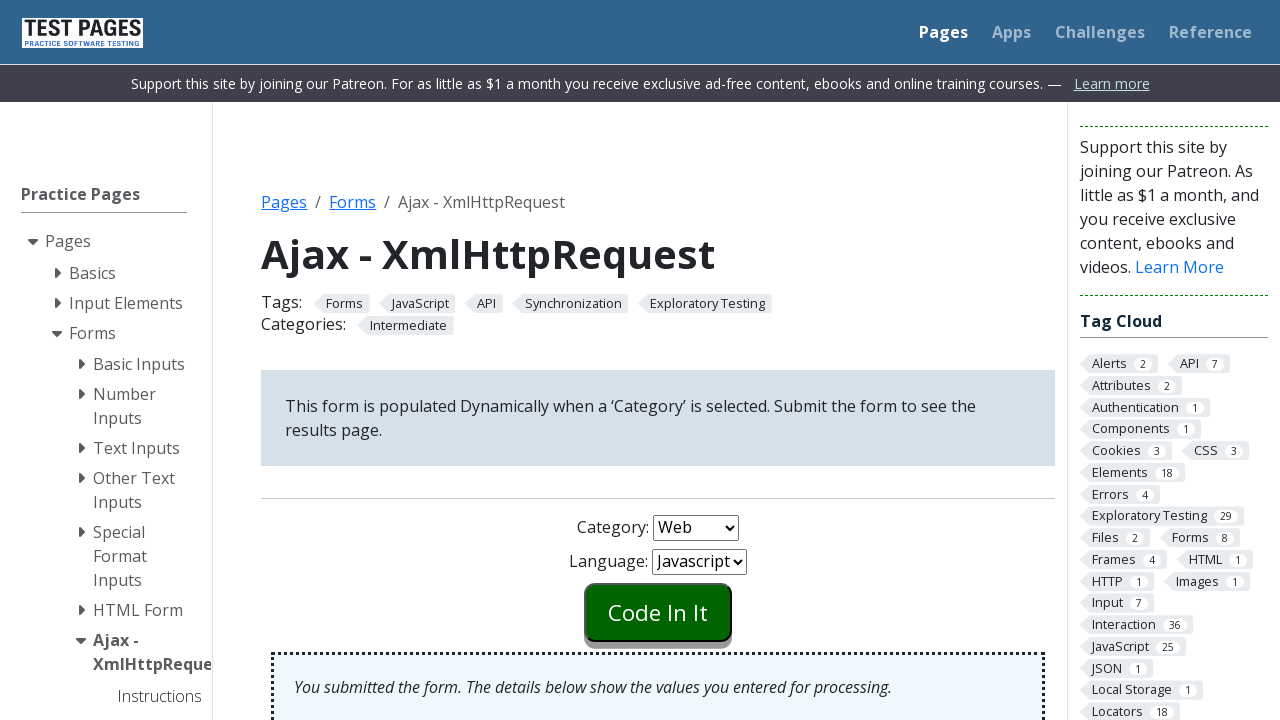